Tests filling out the complete feedback form, submitting, and clicking No to return to the form and verify the data is preserved.

Starting URL: https://kristinek.github.io/site/tasks/provide_feedback

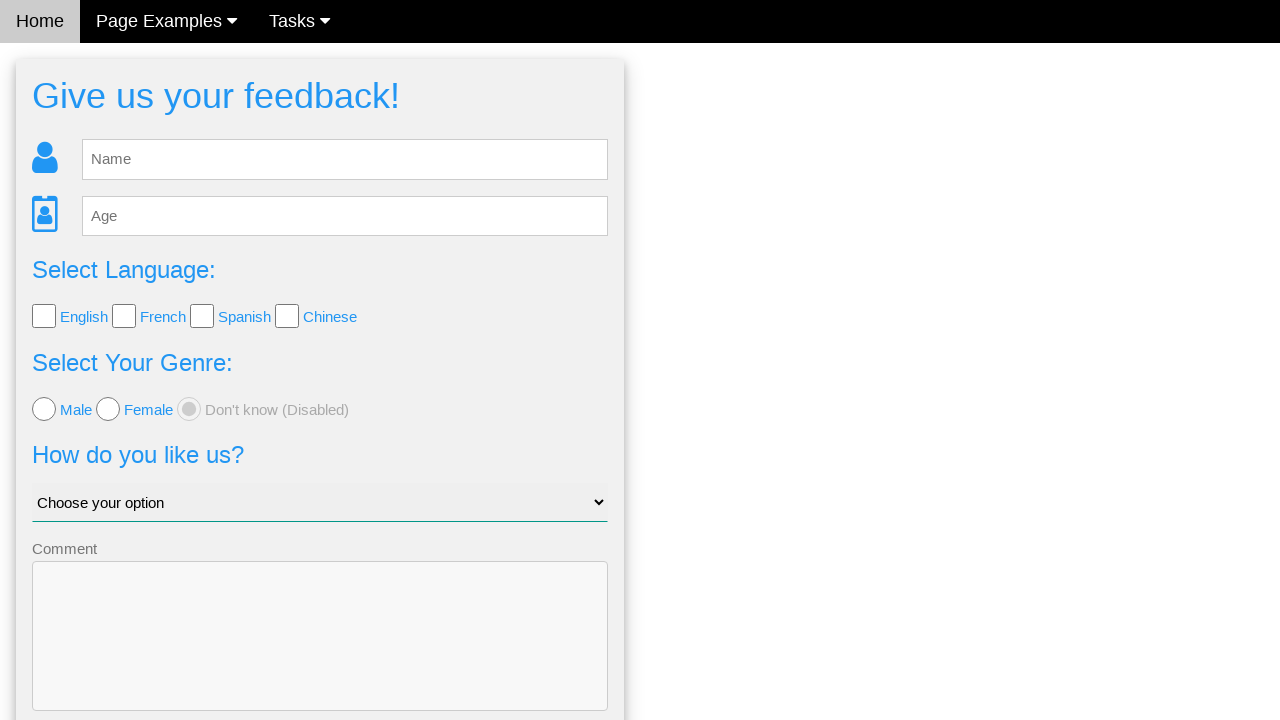

Filled name field with 'Maria' on #fb_name
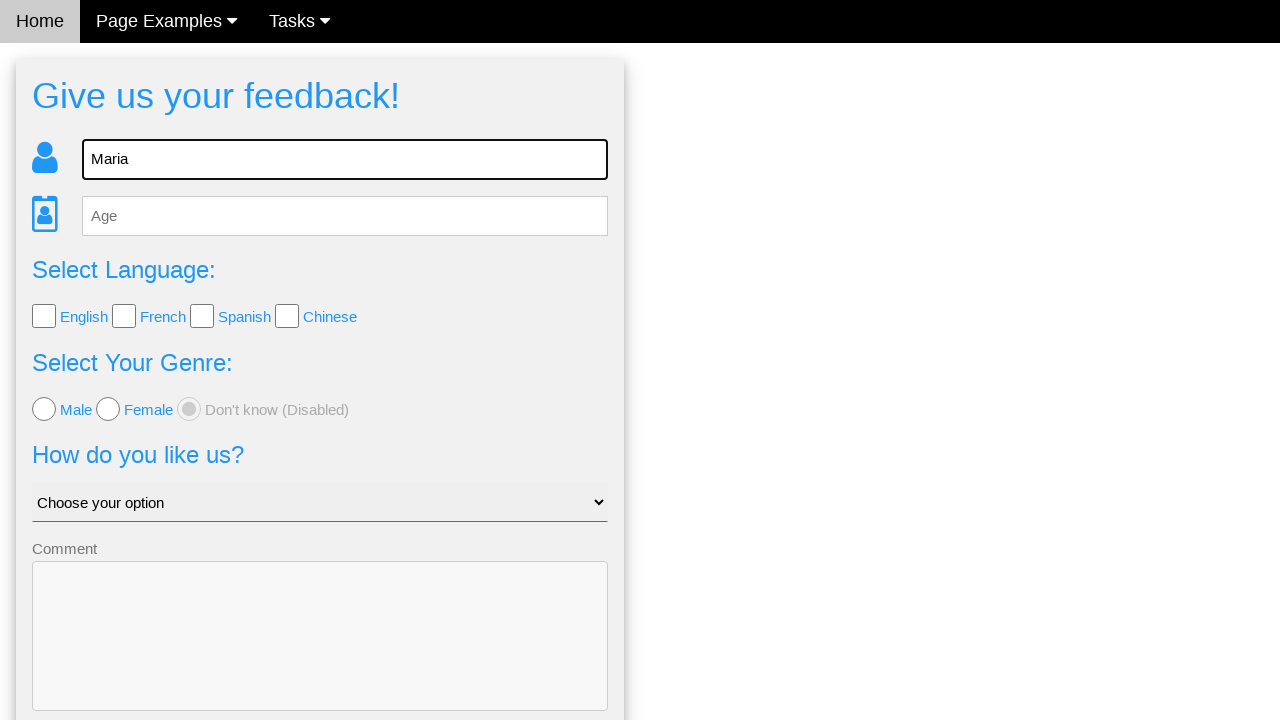

Filled age field with '32' on #fb_age
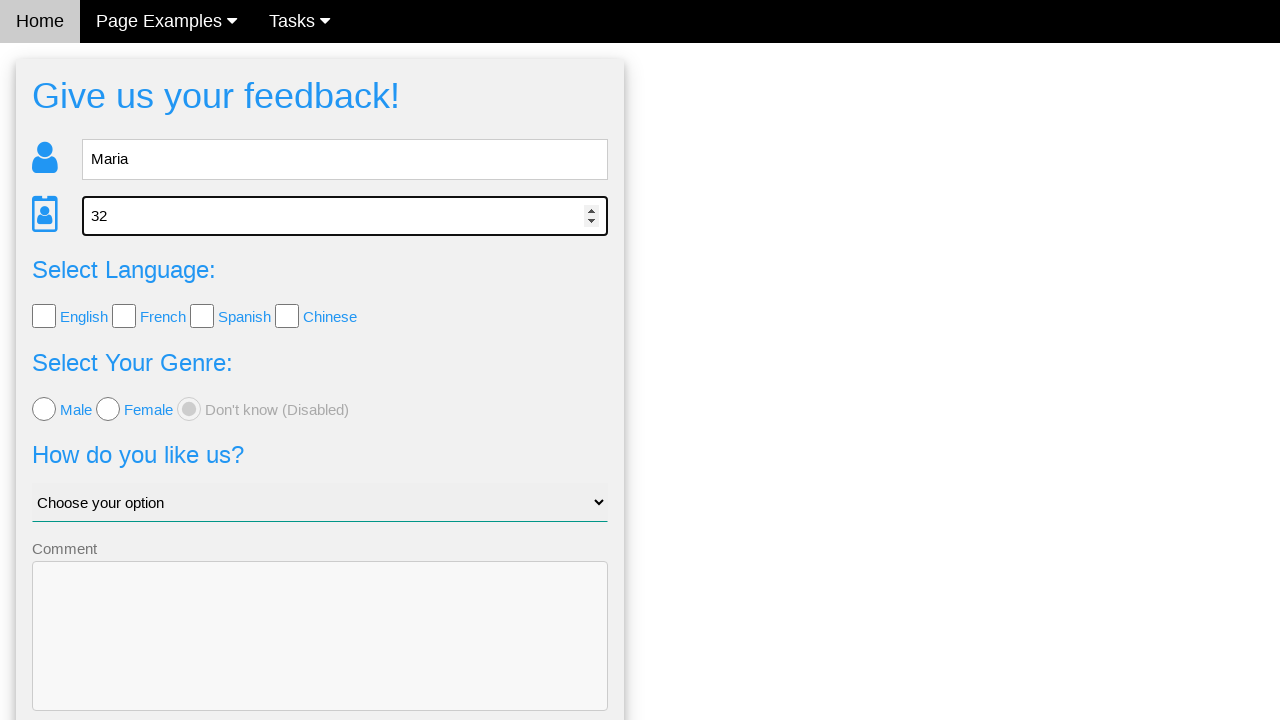

Selected English checkbox at (44, 316) on xpath=//body/div[2]/div[1]/div[1]/form[1]/div[3]/input[1]
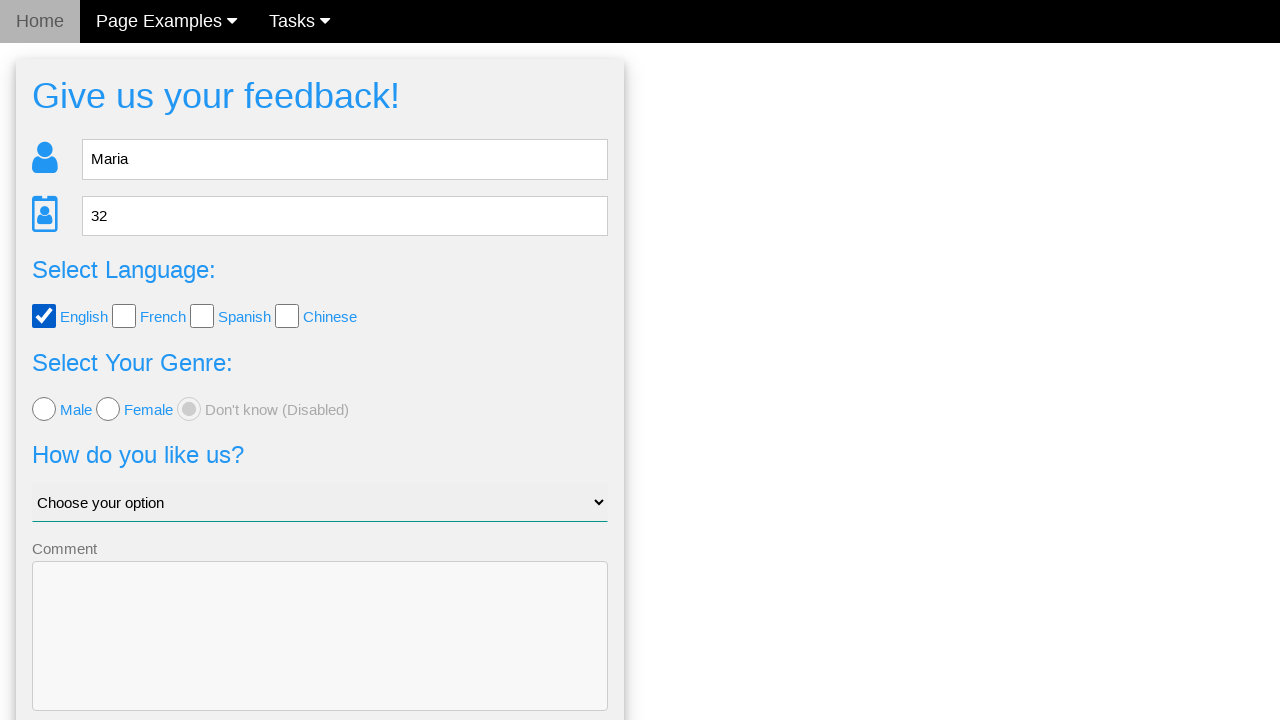

Selected Male radio button at (44, 409) on xpath=//body/div[2]/div[1]/div[1]/form[1]/div[4]/input[1]
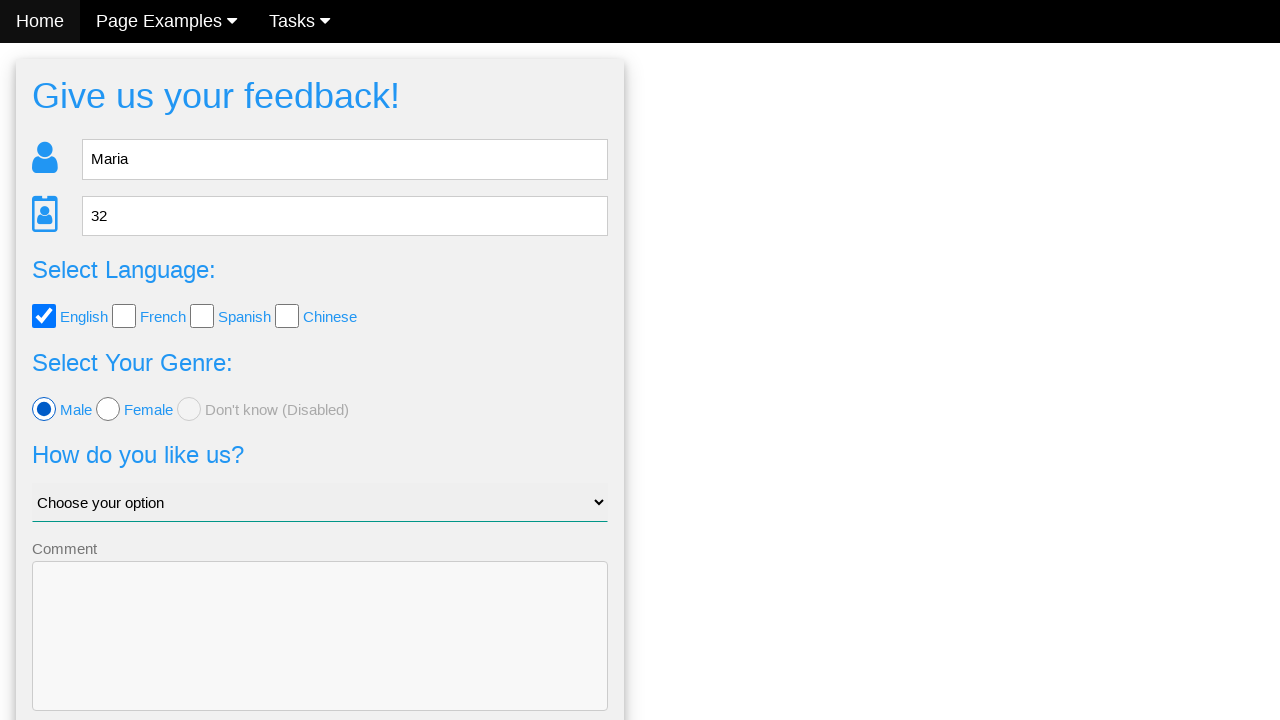

Selected 'Ok, i guess' from dropdown on #like_us
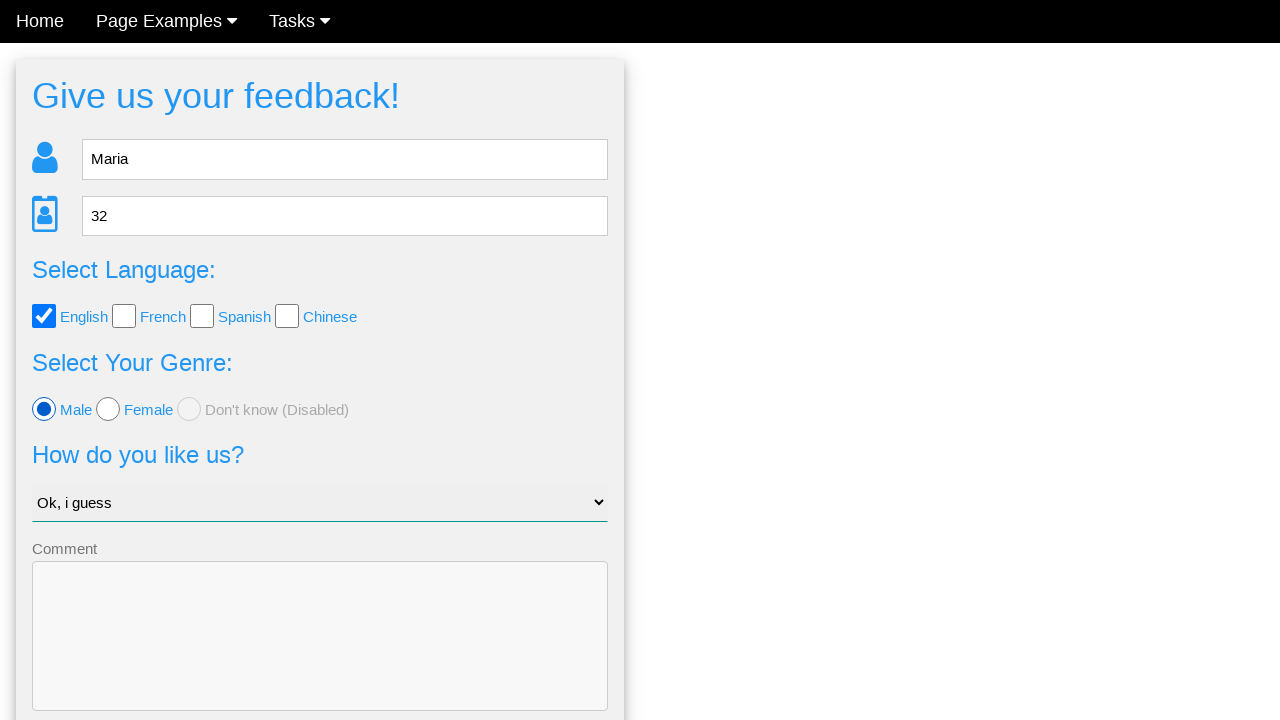

Filled textarea with 'Testing the No button functionality' on textarea
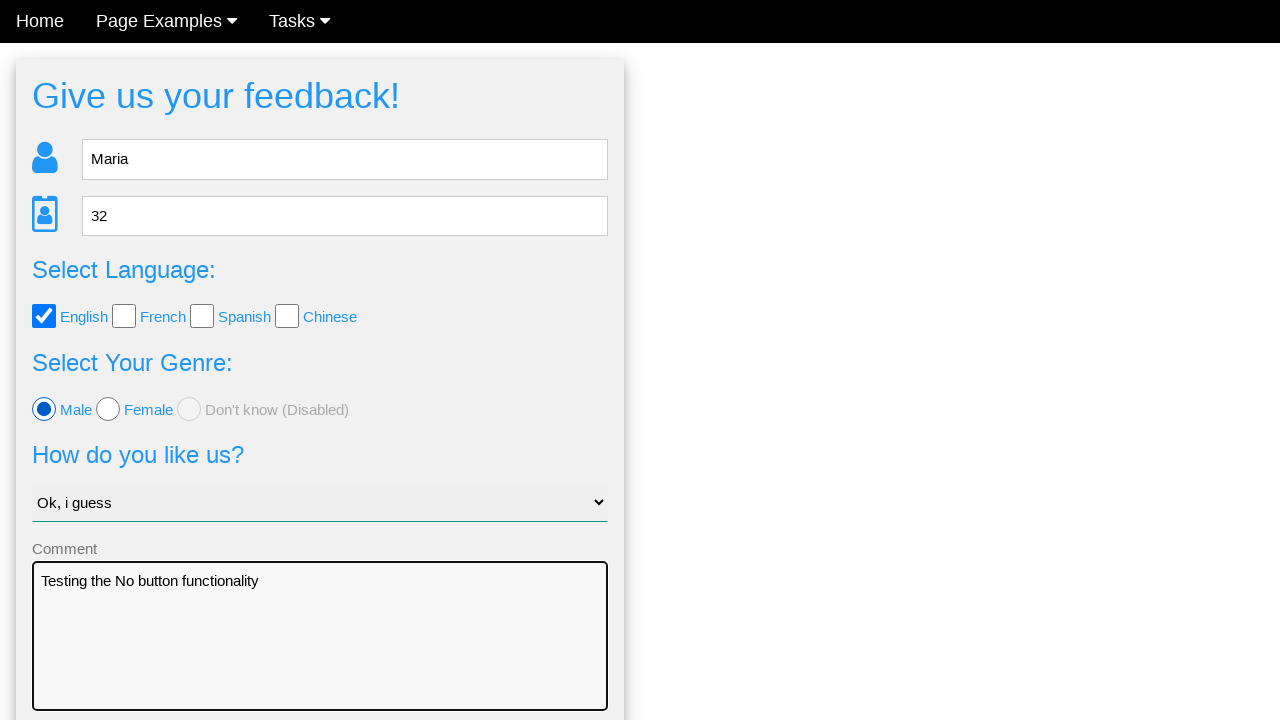

Clicked Send button to submit feedback form at (320, 656) on button:has-text('Send')
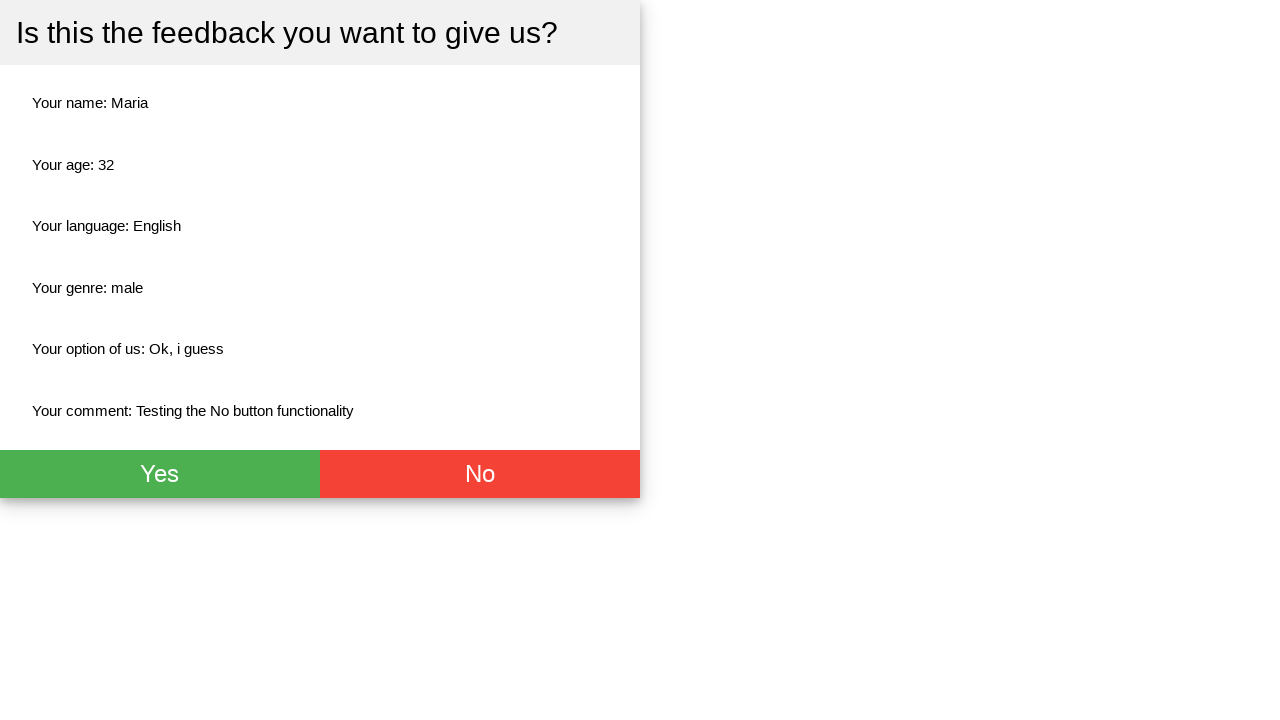

Response page loaded with No button visible
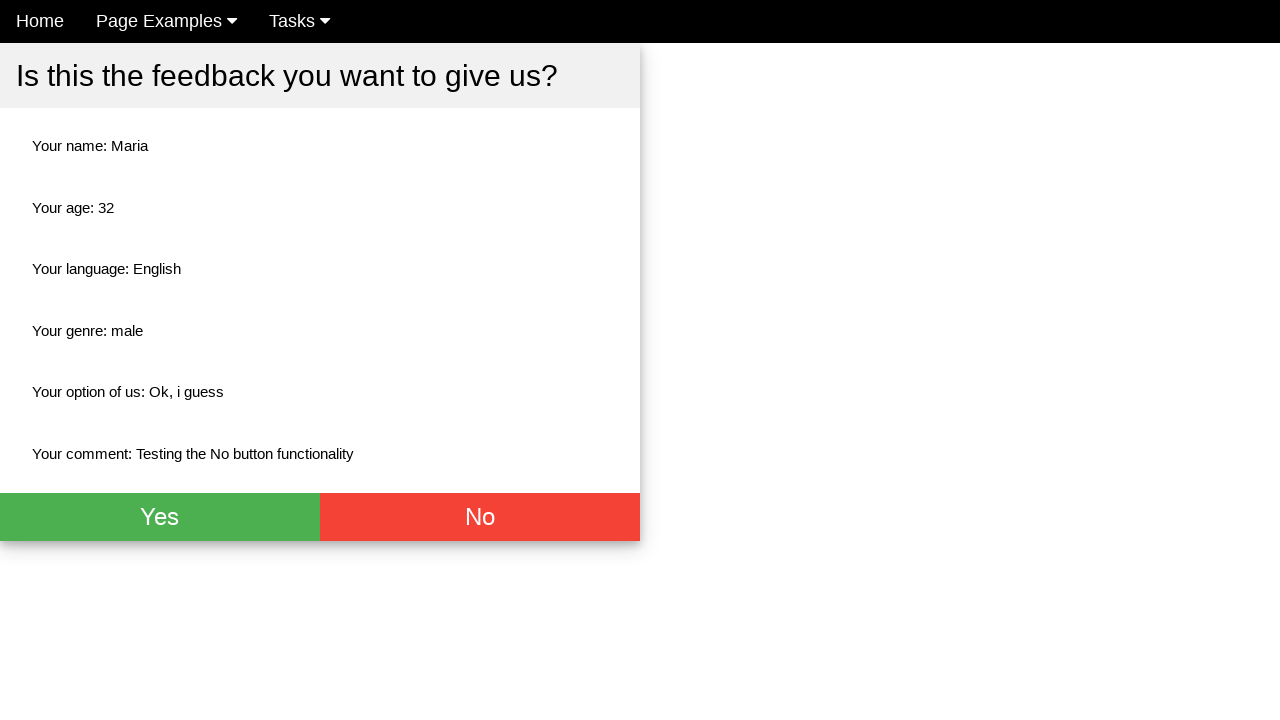

Clicked No button to return to feedback form at (480, 517) on button:has-text('No')
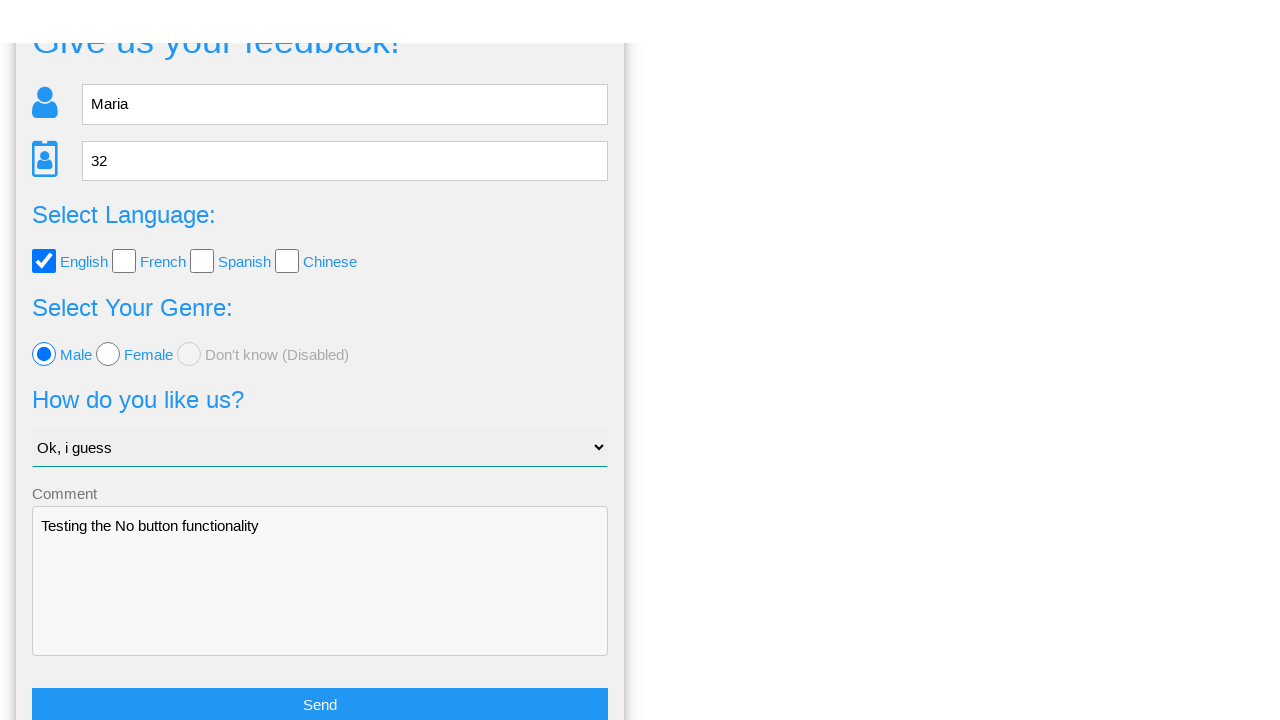

Feedback form reloaded and name field is visible
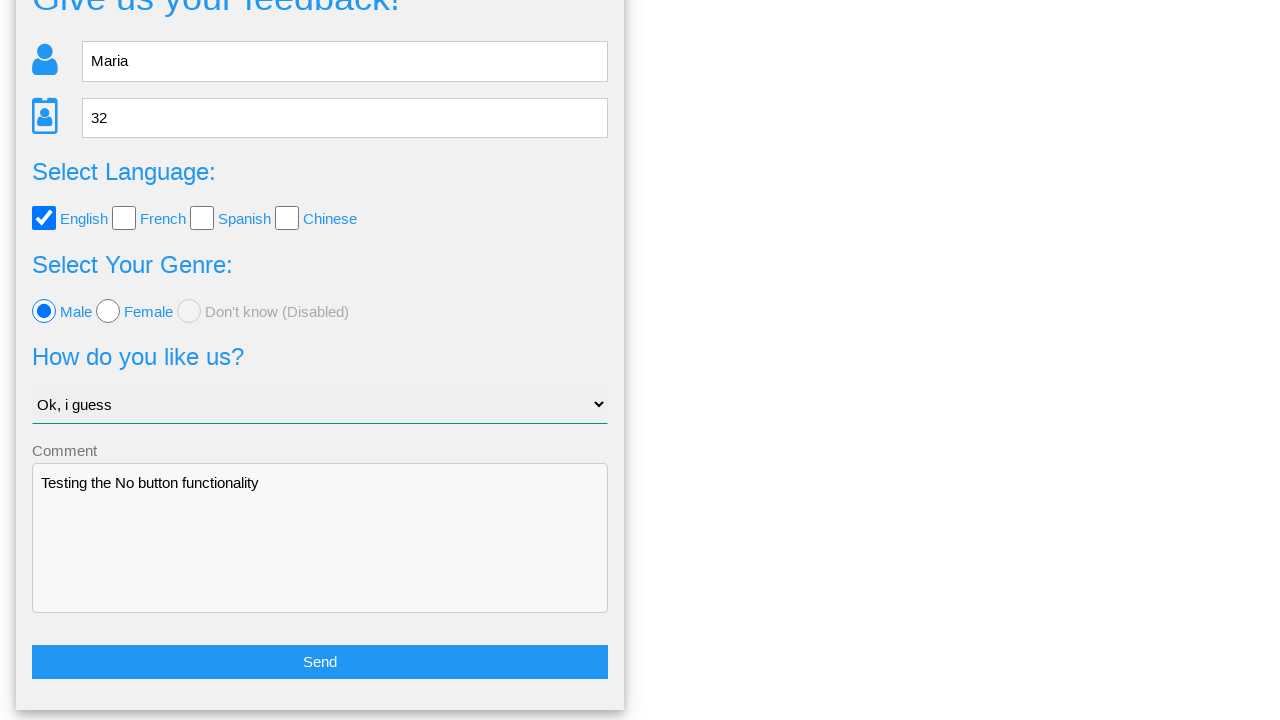

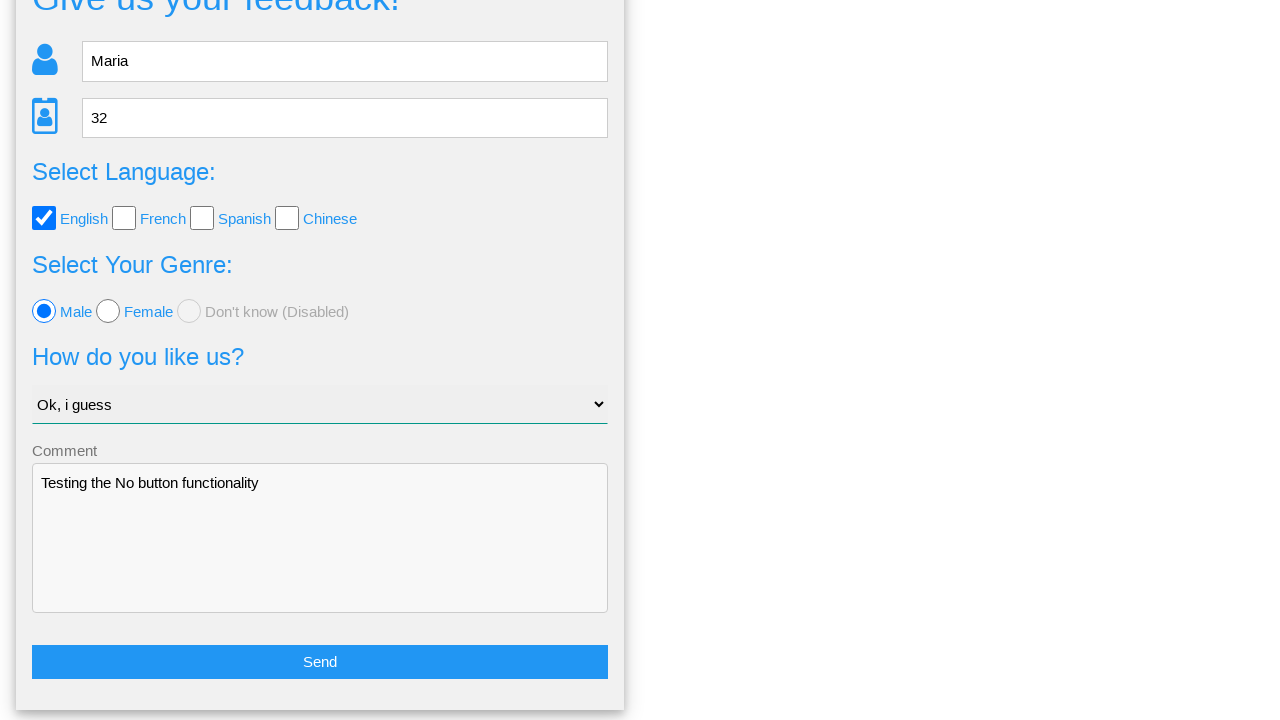